Tests window handling functionality by verifying page text and title, clicking a button to open a new window, and switching between windows to verify their titles.

Starting URL: https://the-internet.herokuapp.com/windows

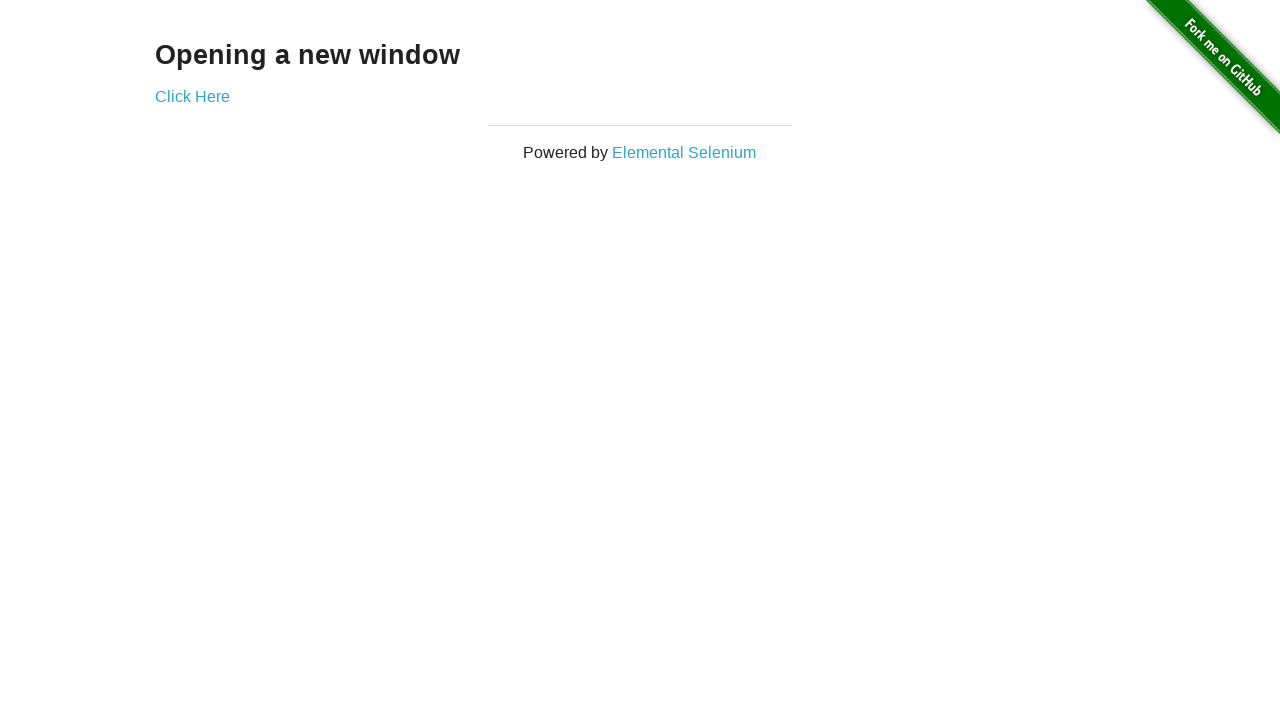

Verified page text is 'Opening a new window'
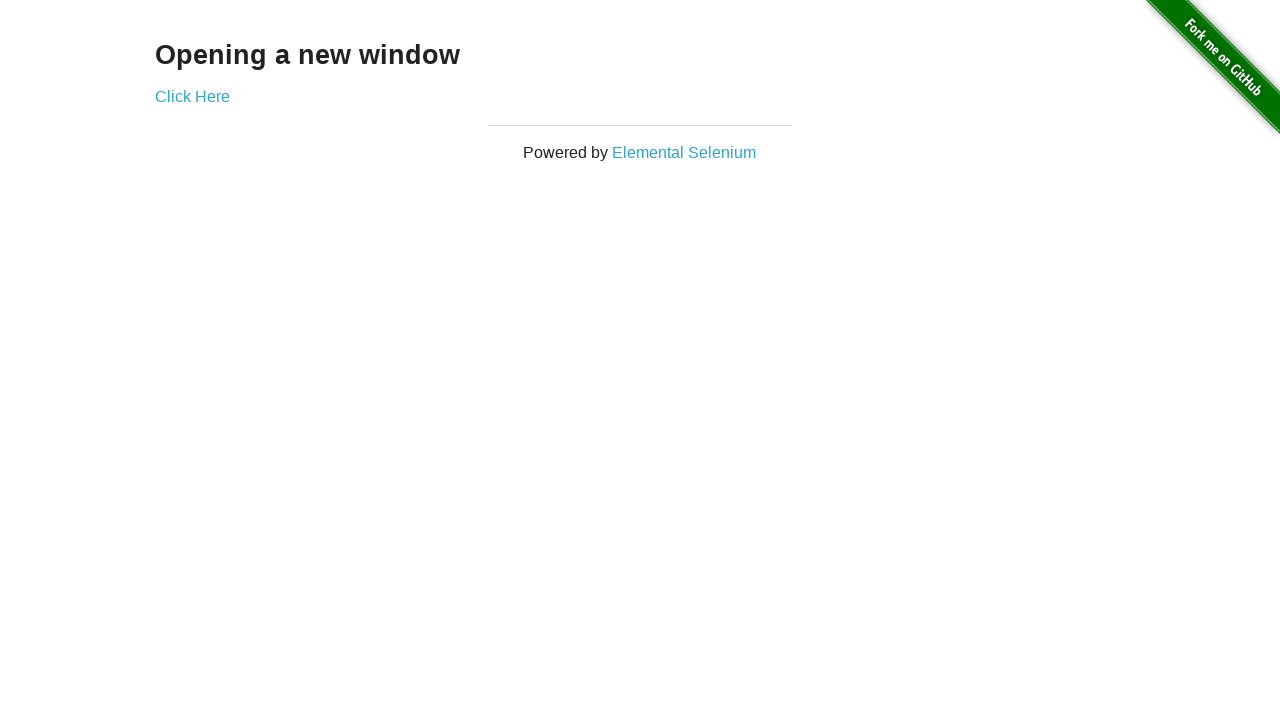

Verified page title is 'The Internet'
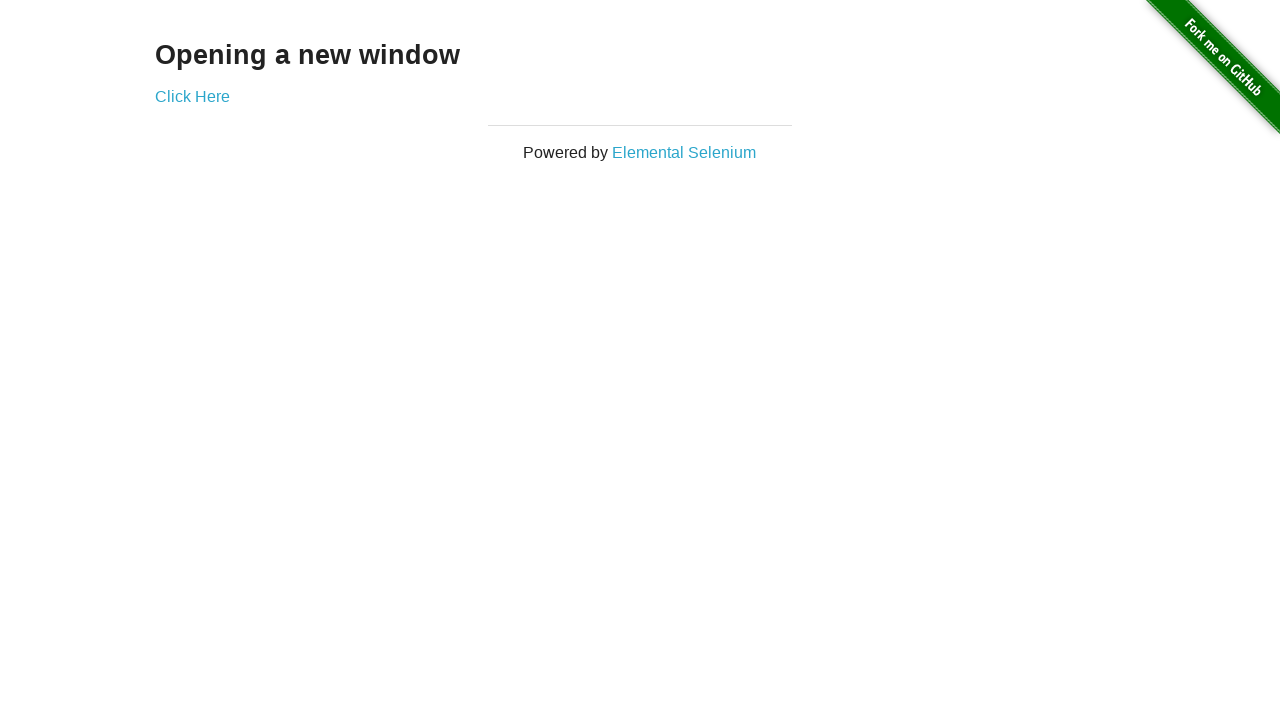

Clicked 'Click Here' button to open new window at (192, 96) on xpath=//*[text()='Click Here']
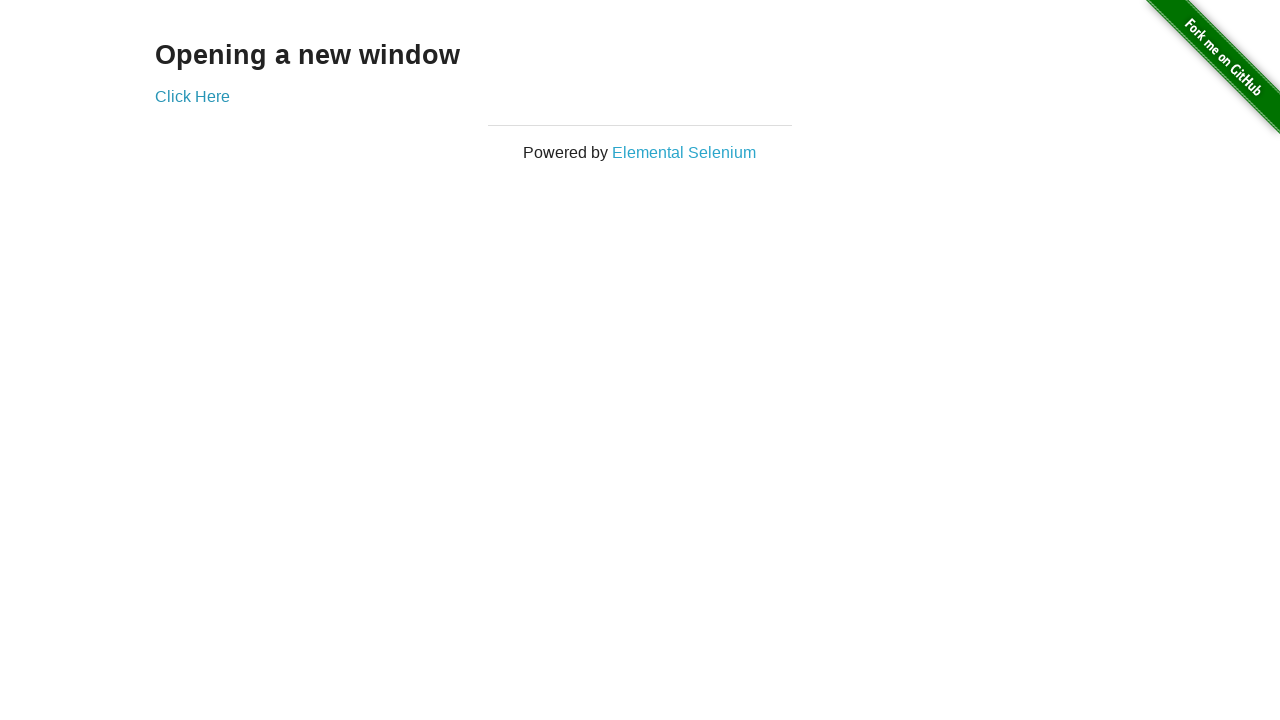

Captured new window/page object
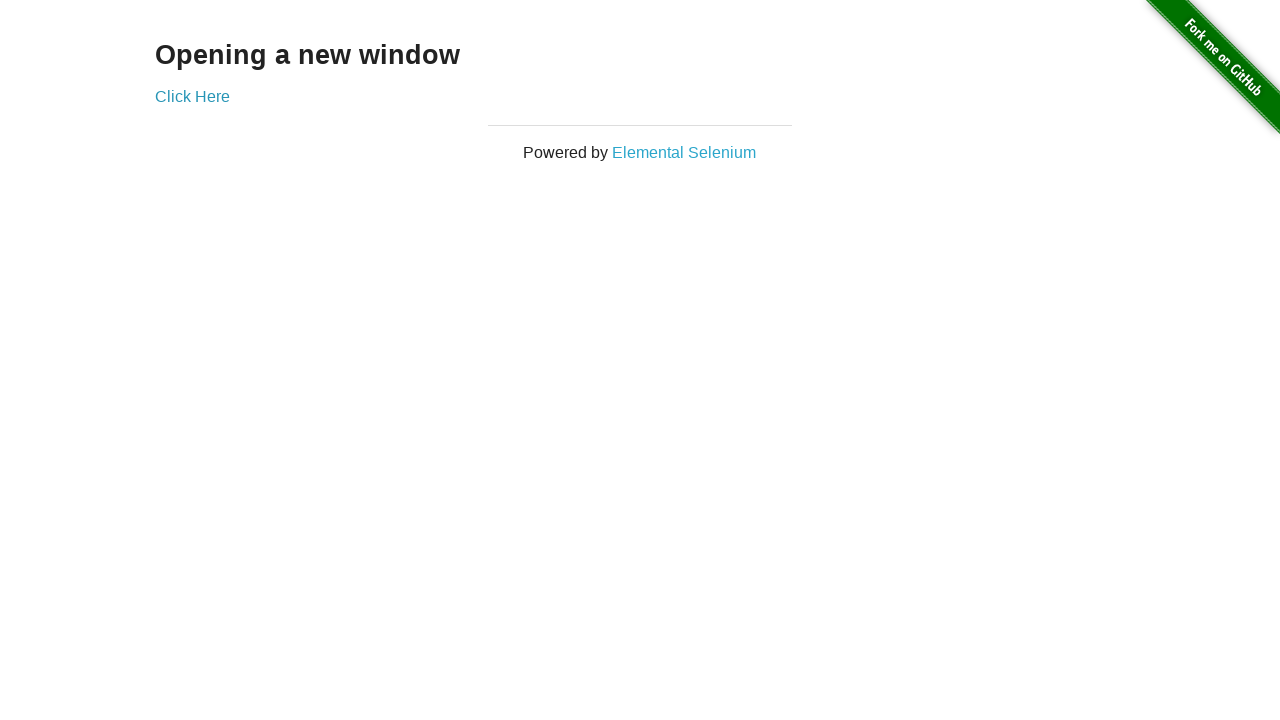

New page loaded completely
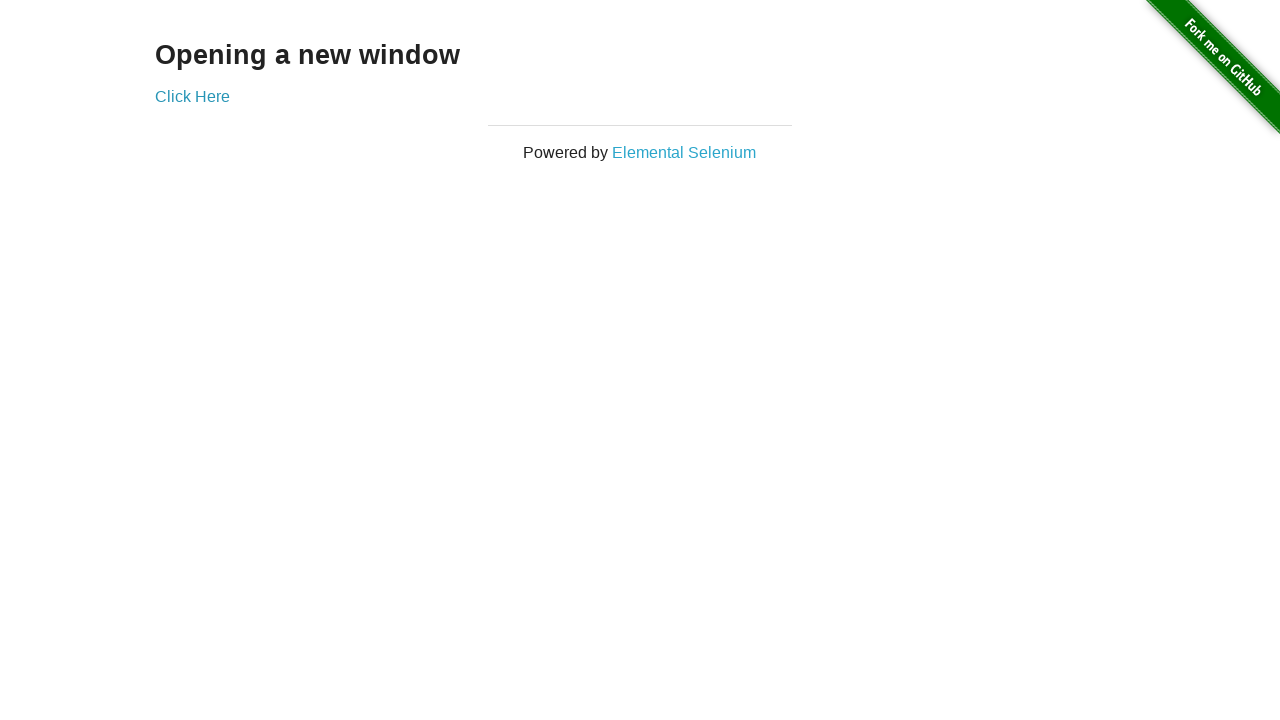

Verified new window title is 'New Window'
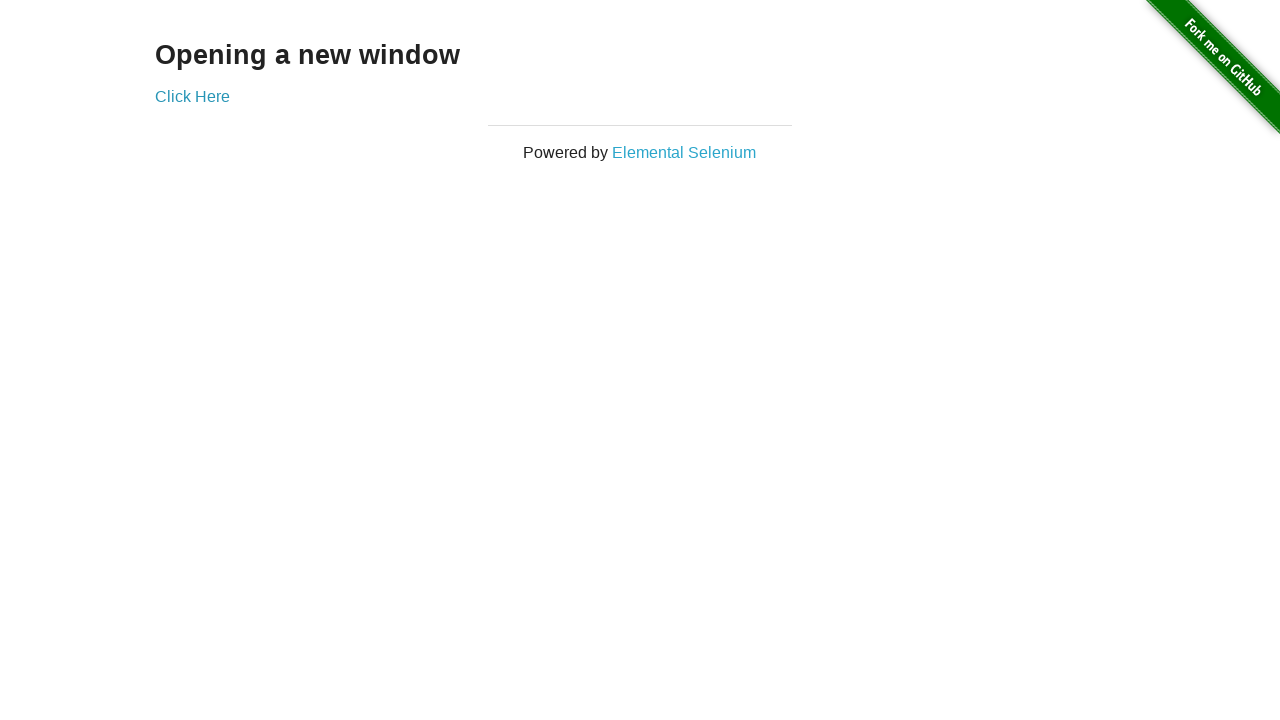

Verified new page heading text is 'New Window'
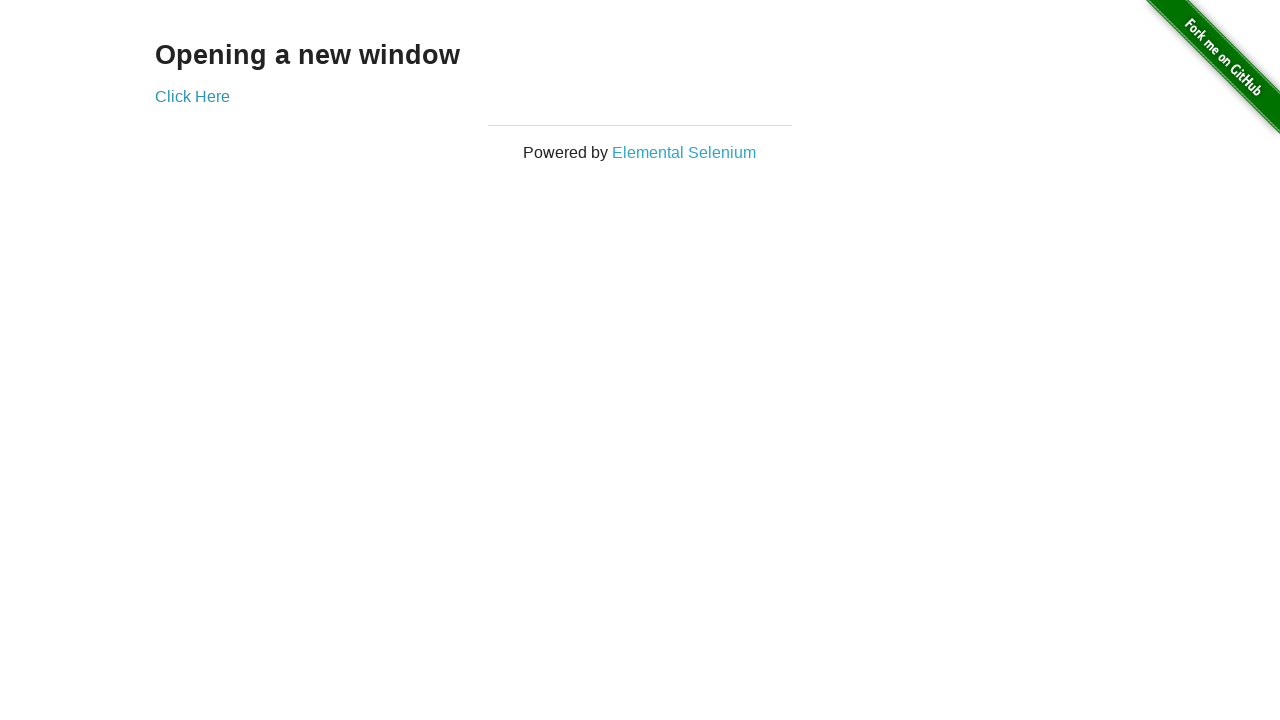

Switched back to original window
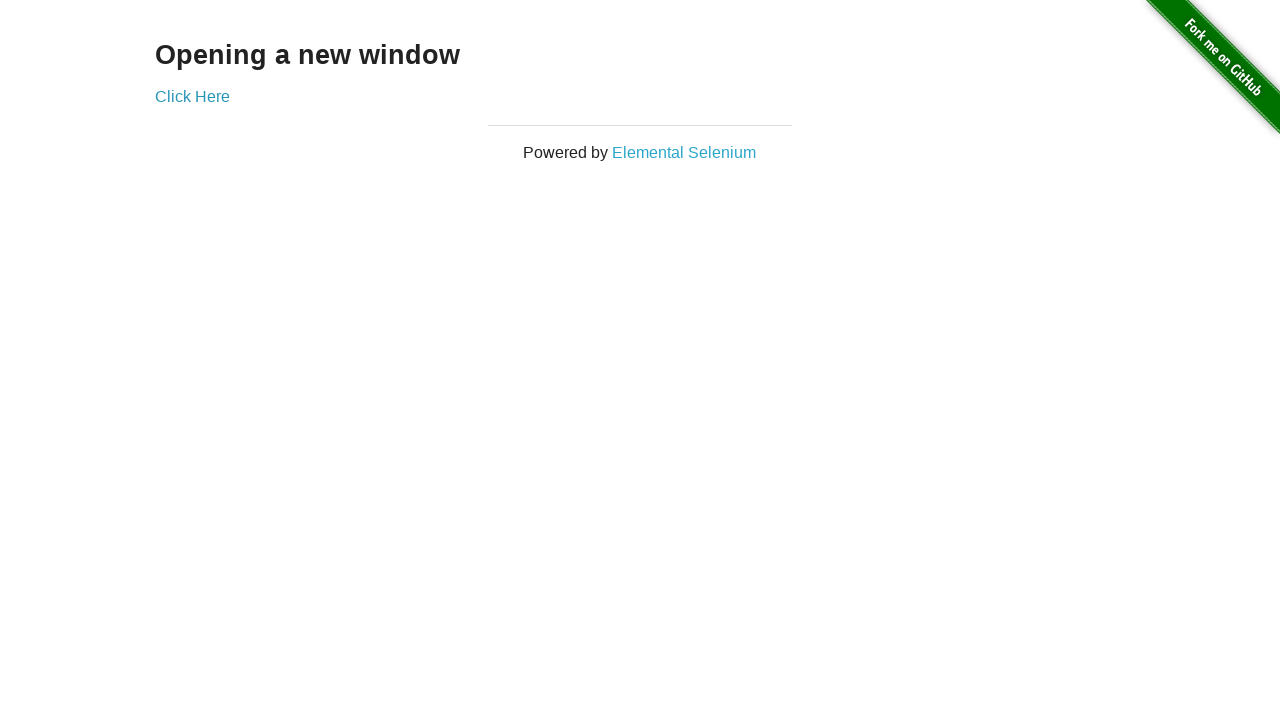

Verified original window title is 'The Internet'
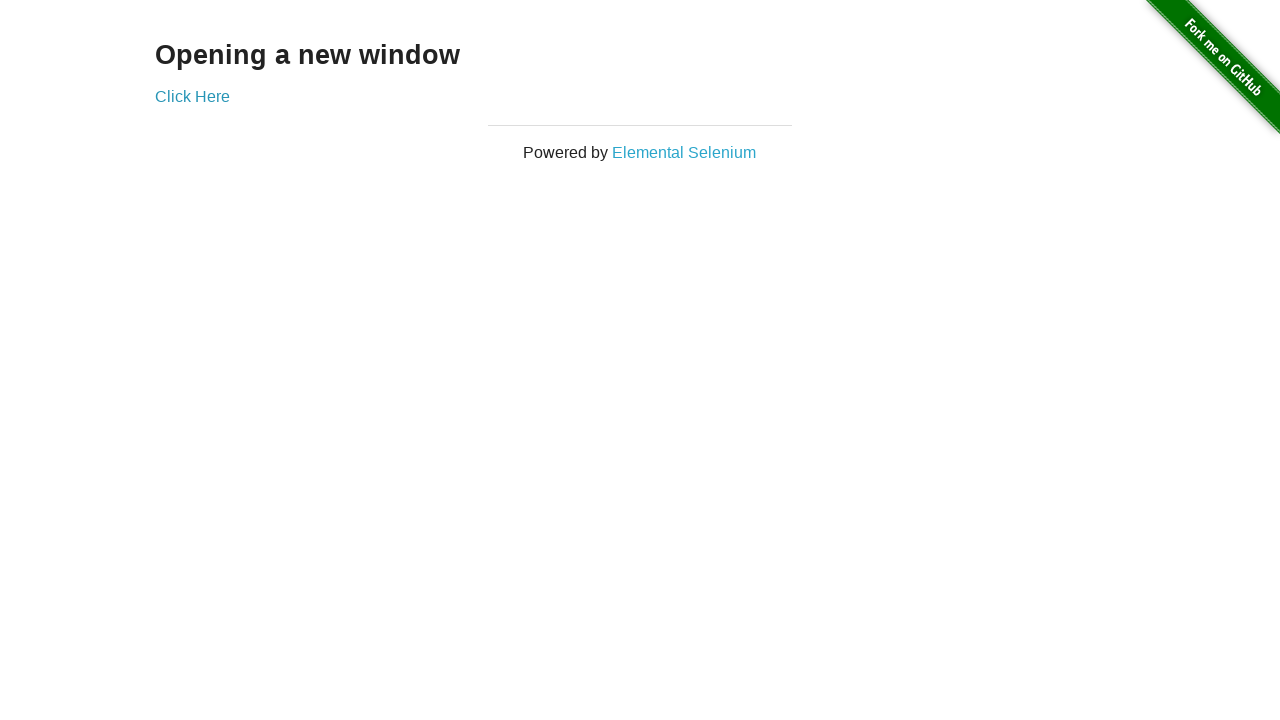

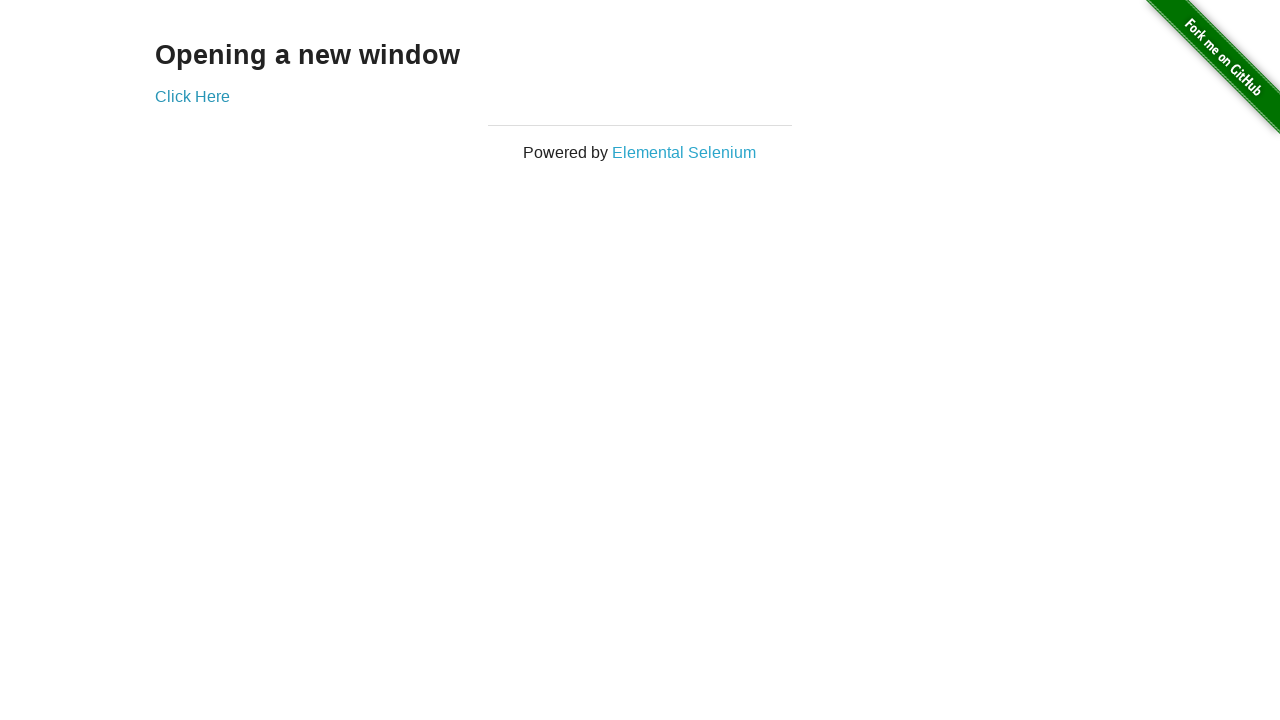